Tests page scrolling functionality by navigating to a news website and scrolling to the bottom of the page using JavaScript execution.

Starting URL: http://www.thenextweb.com/

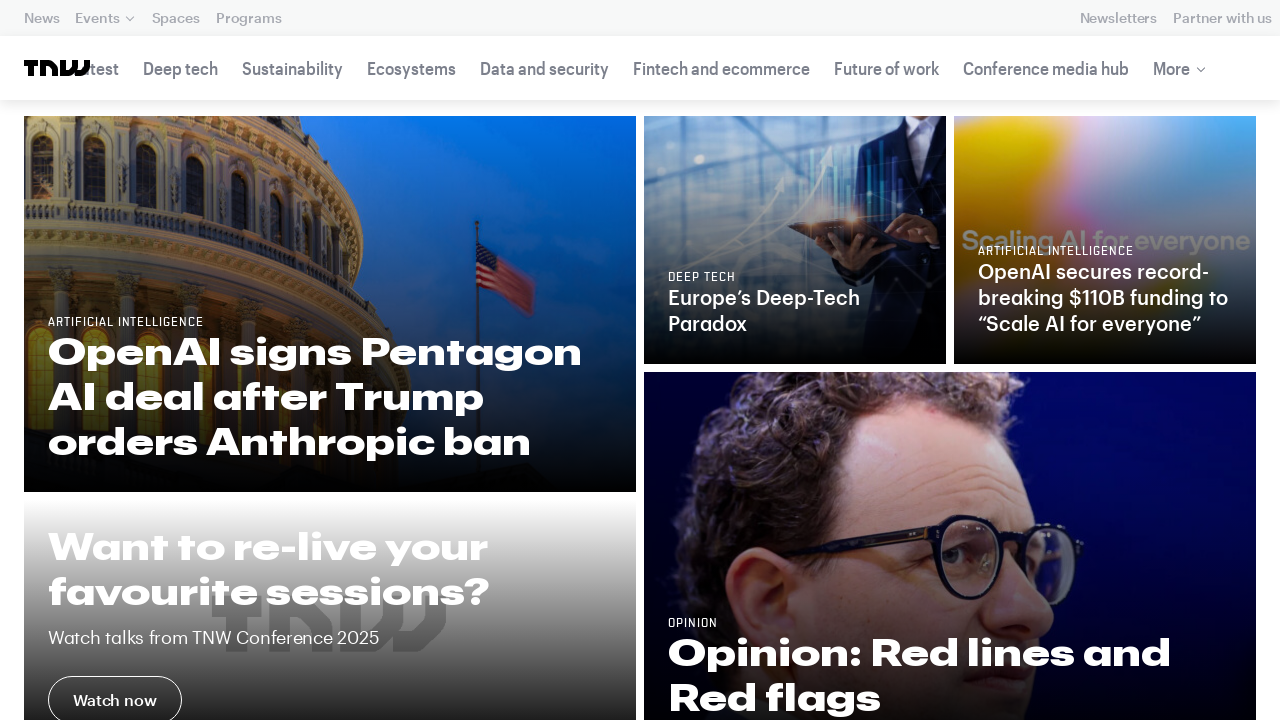

Navigated to The Next Web news website
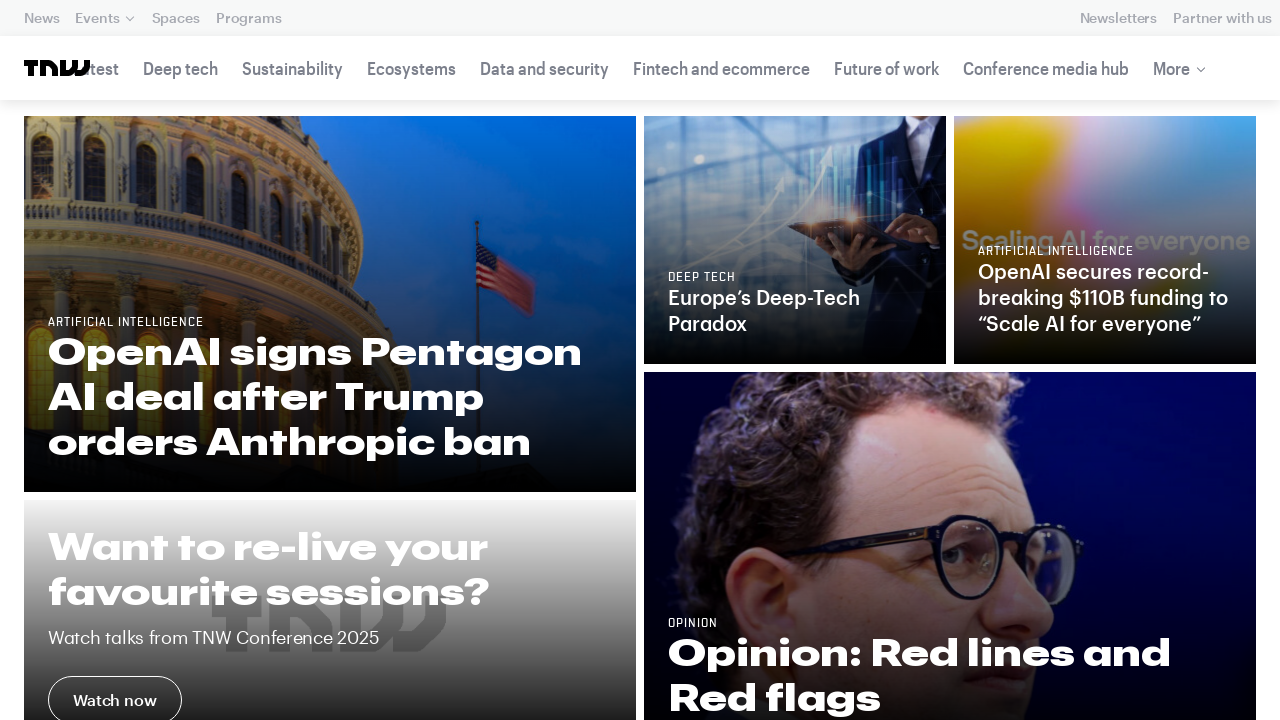

Scrolled to the bottom of the page using JavaScript
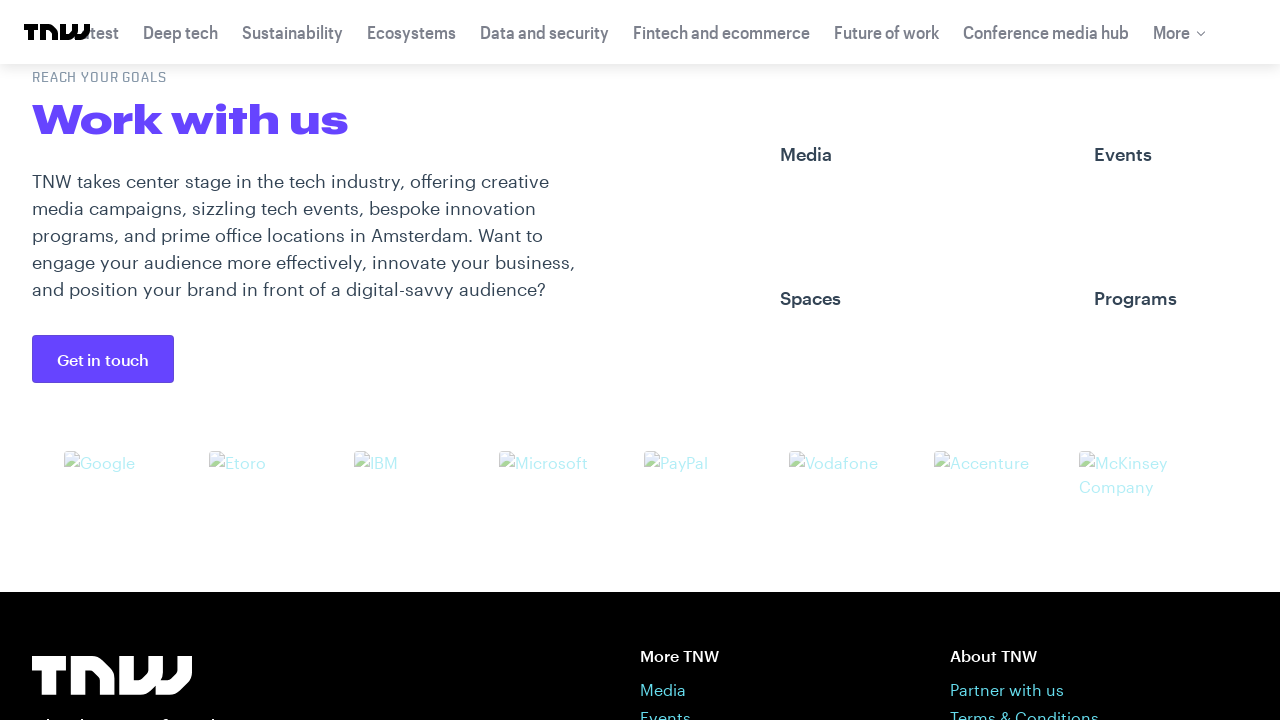

Waited for scroll animation to complete
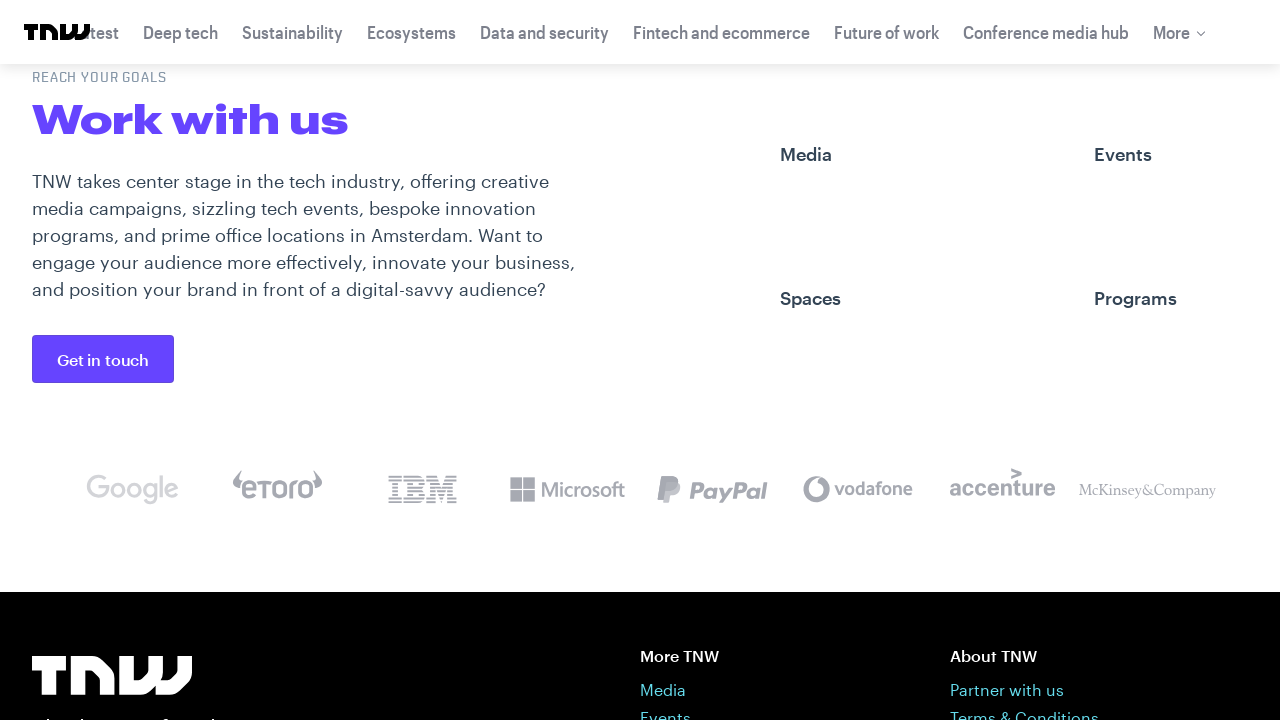

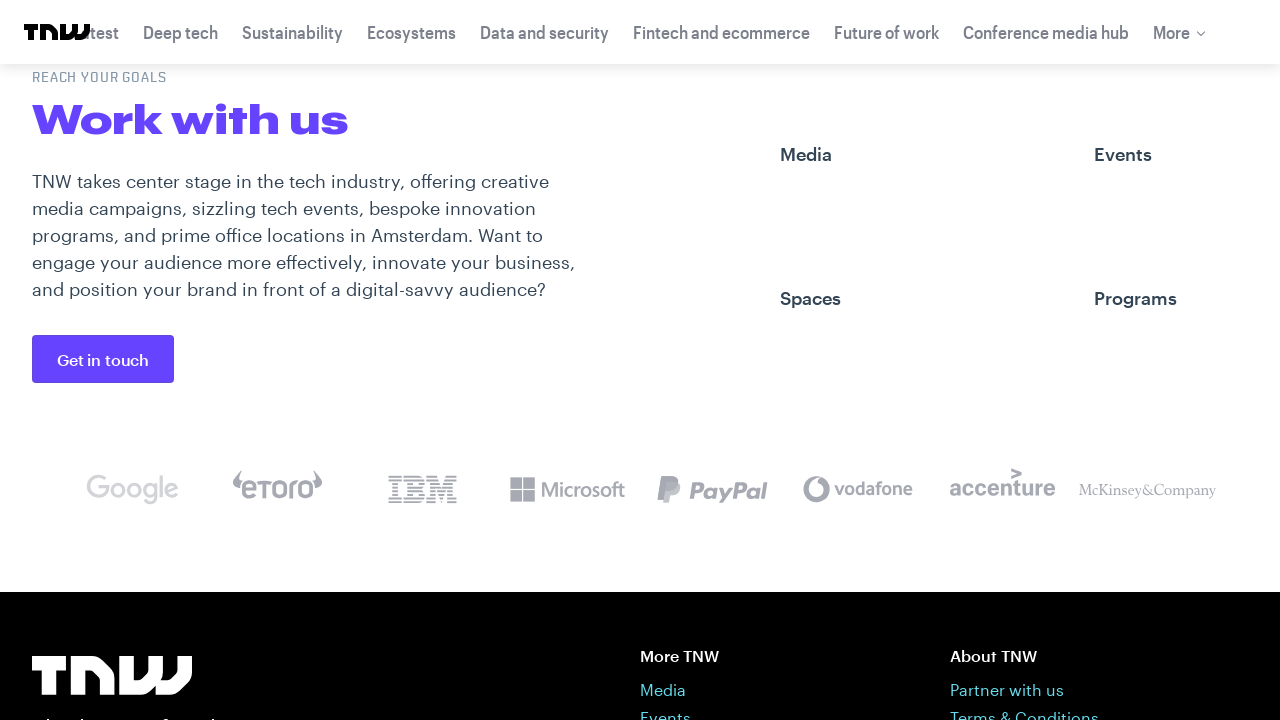